Tests the Contact Us functionality by opening the contact modal, filling in email, name, and message fields, and submitting the form

Starting URL: https://www.demoblaze.com/

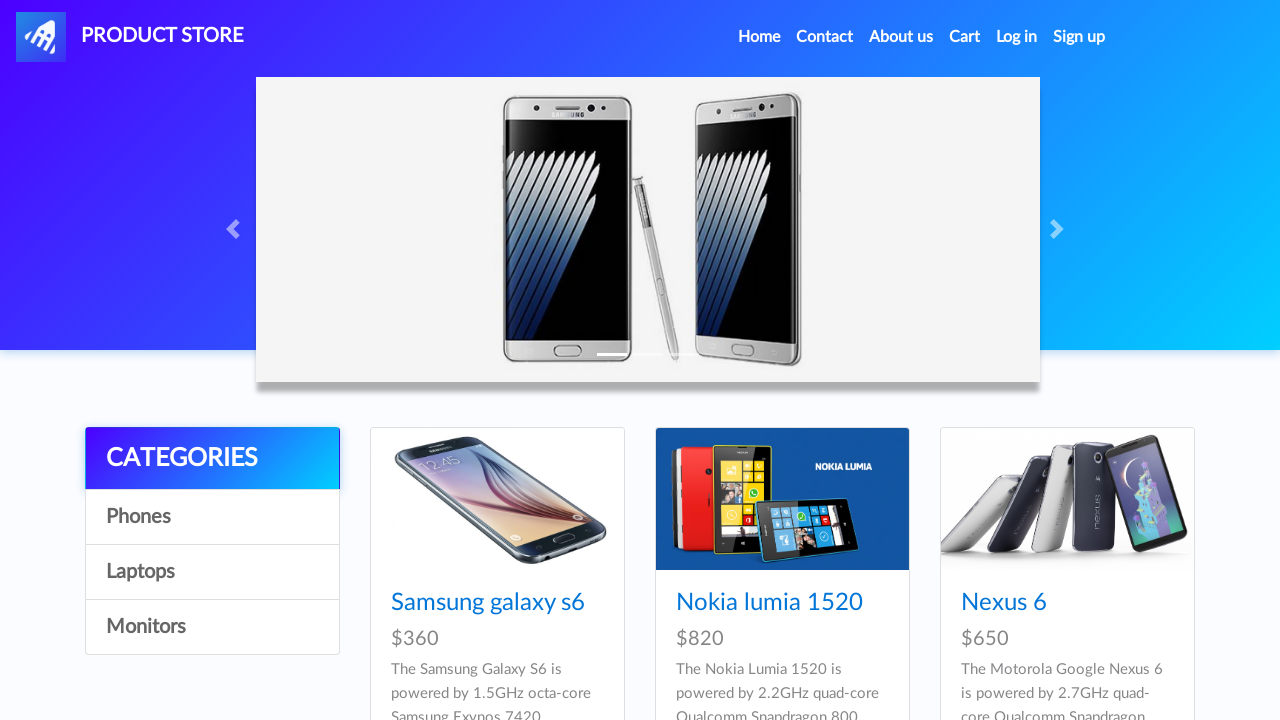

Clicked Contact link in navigation at (825, 37) on xpath=//div[@id='navbarExample']//ul//li[2]//a[@class='nav-link']
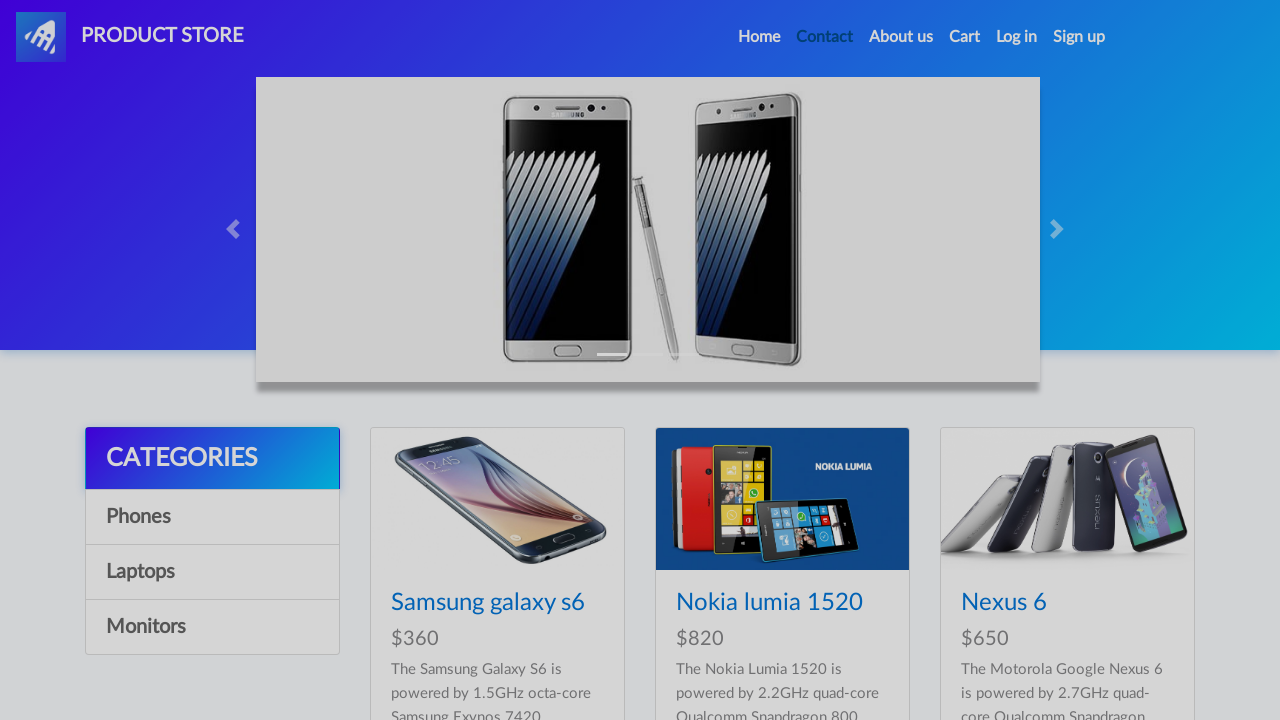

Contact modal appeared and email field loaded
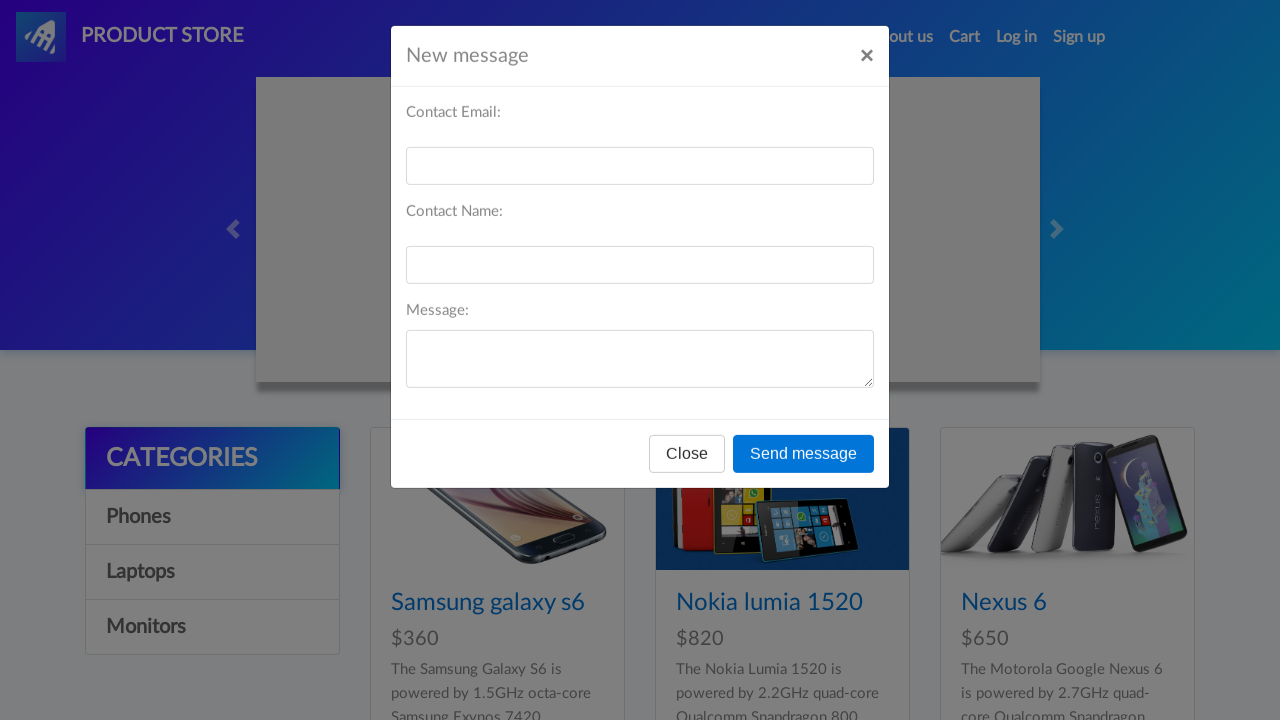

Filled email field with 'johndoe.test@example.com' on #recipient-email
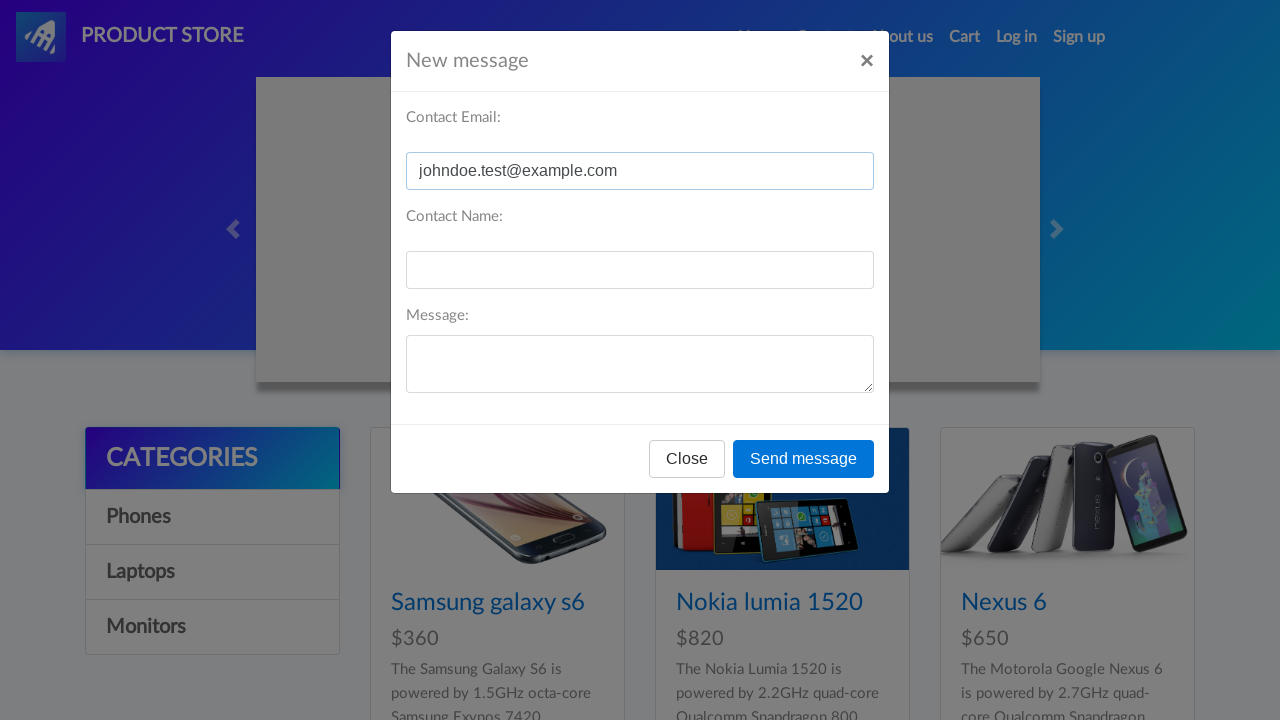

Filled name field with 'John Doe' on #recipient-name
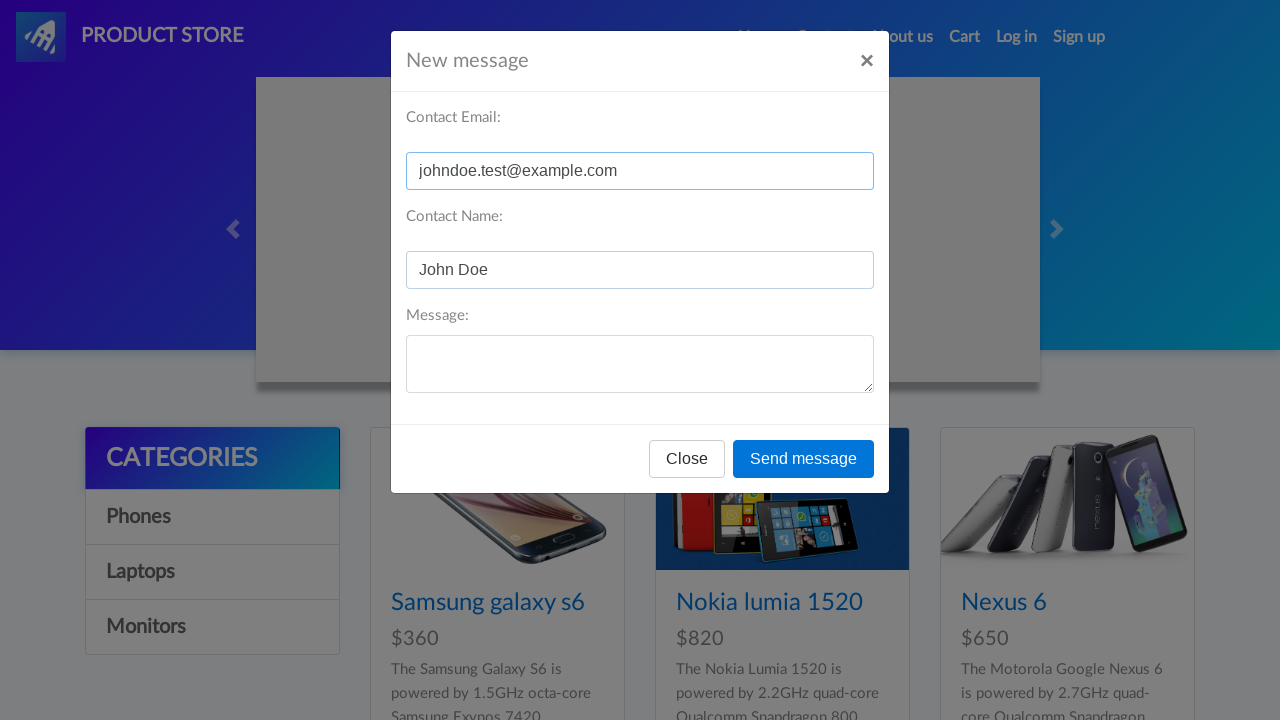

Filled message field with test message on #message-text
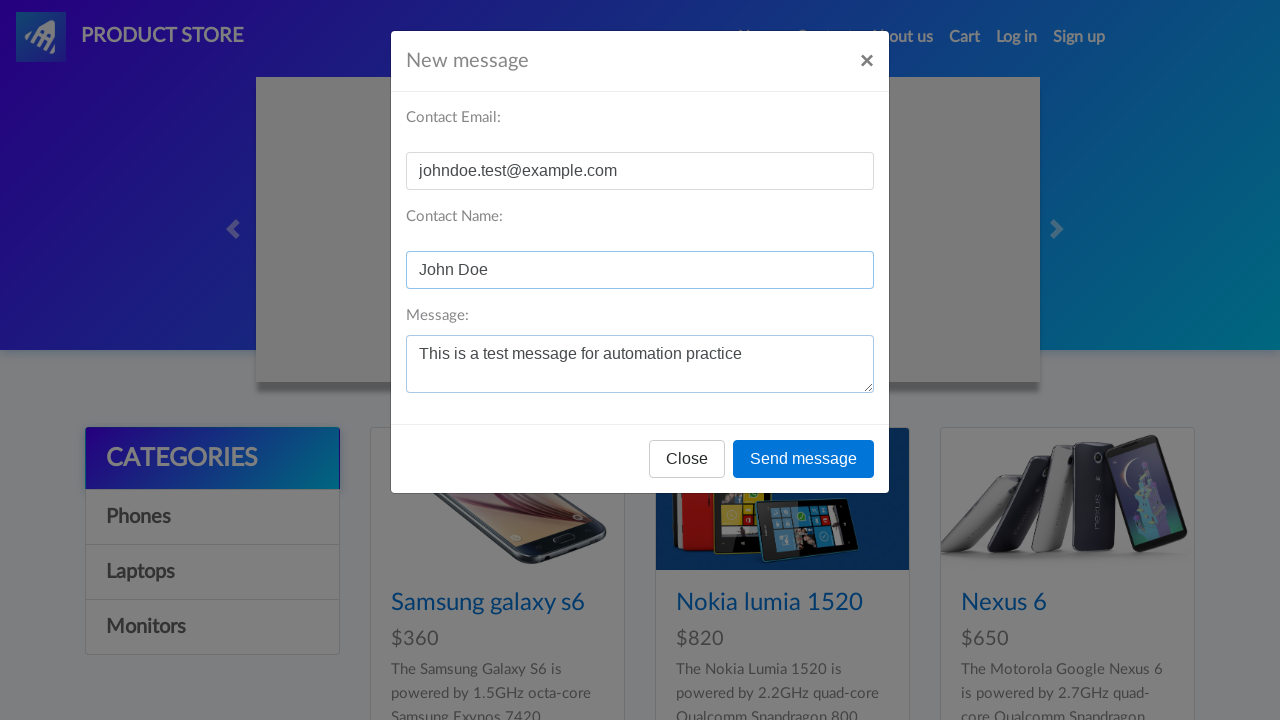

Send message button became available
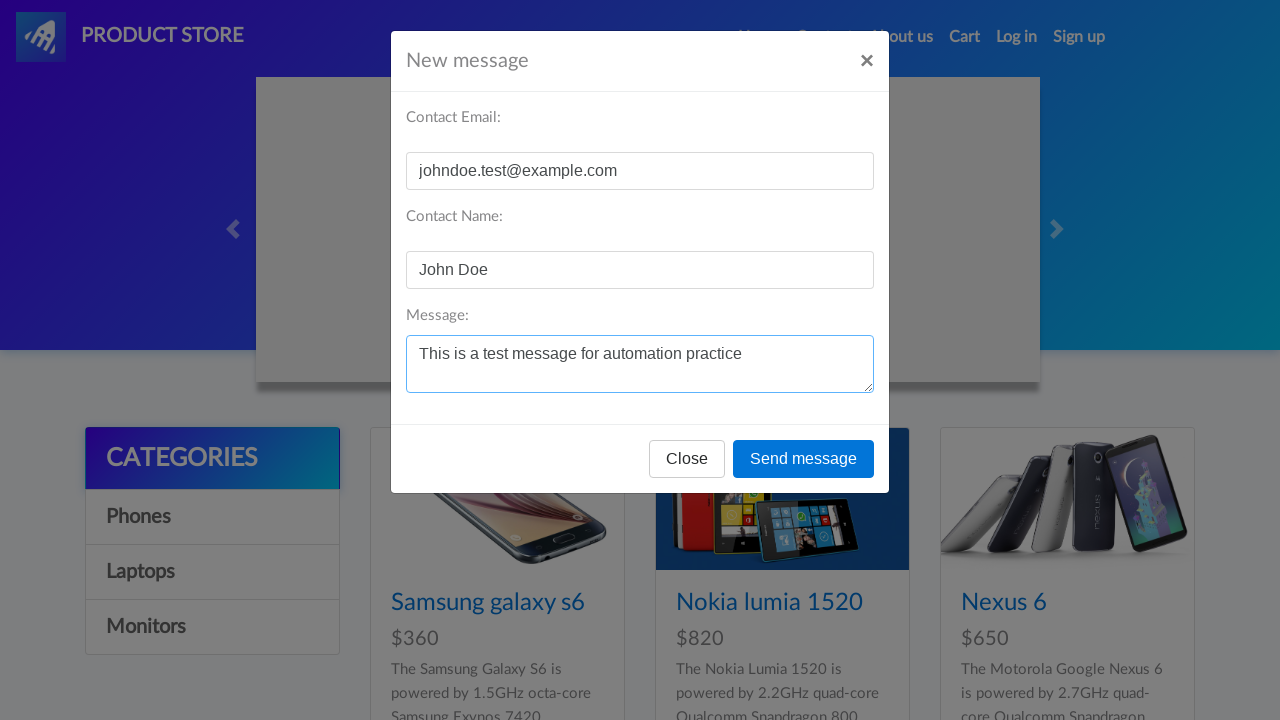

Clicked Send message button to submit contact form at (804, 459) on xpath=//div[@id='exampleModal']//div//div//div[@class='modal-footer']//button[2]
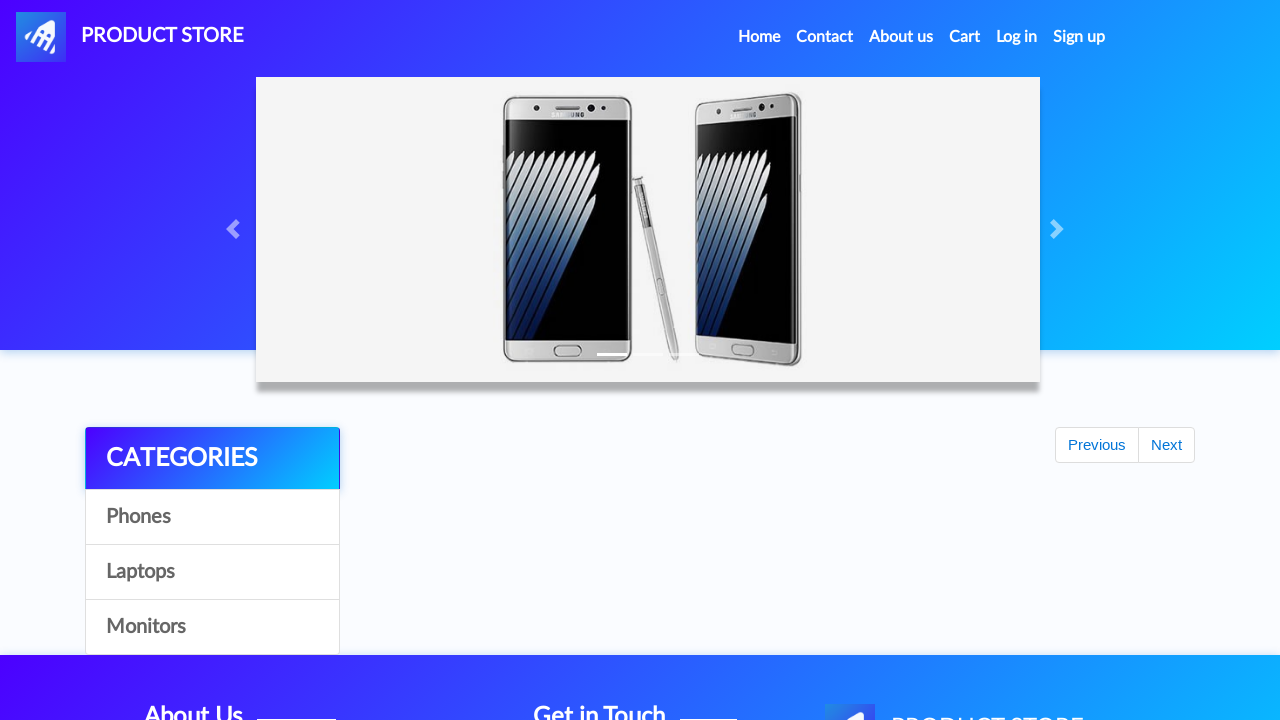

Waited for success alert confirmation
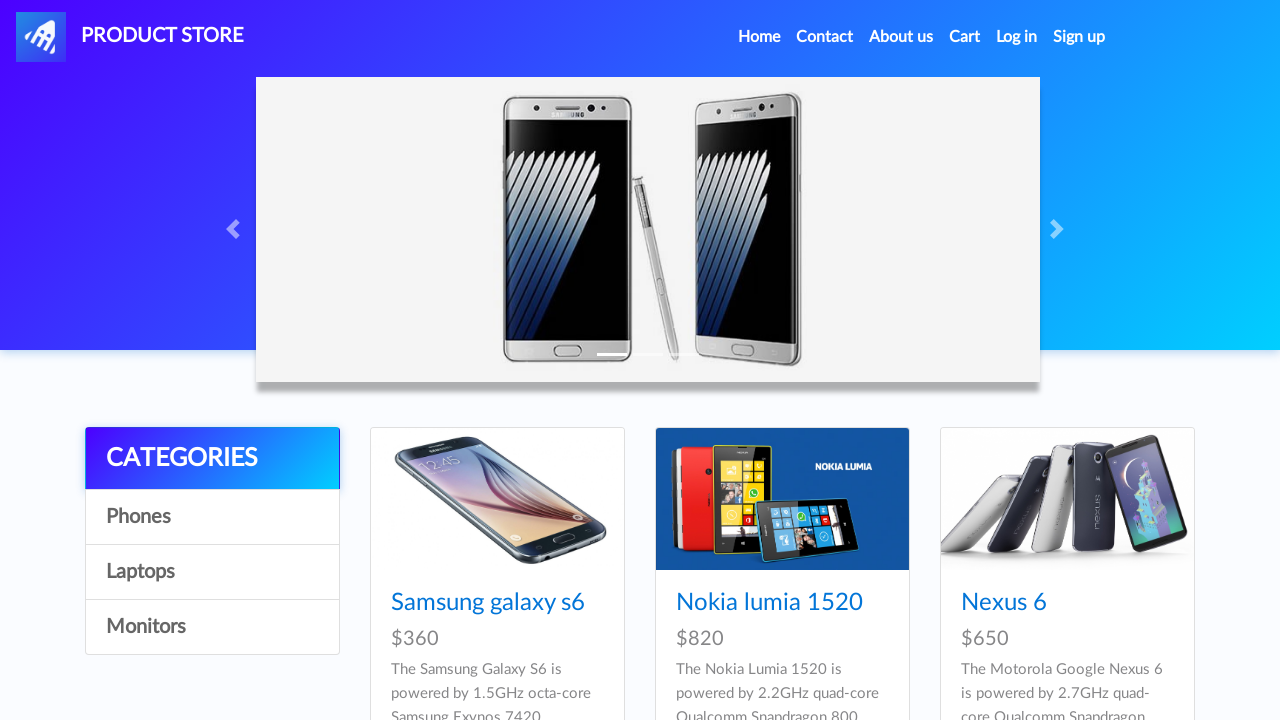

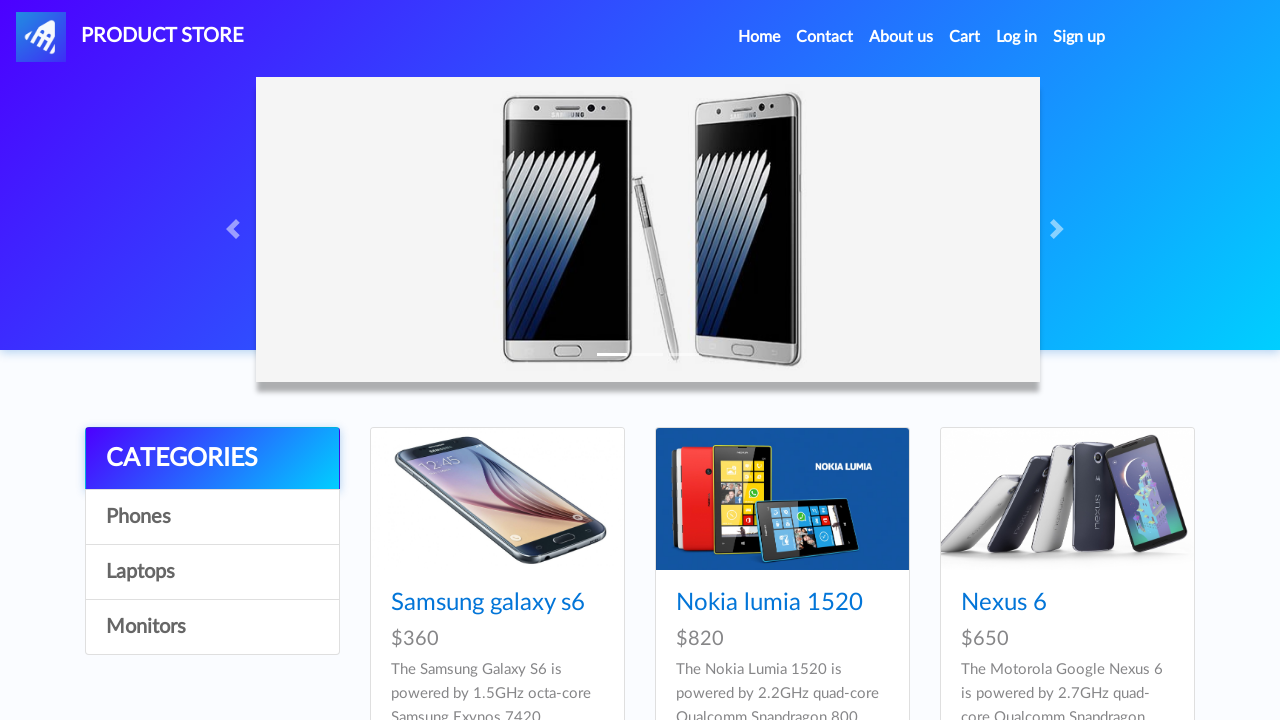